Tests an e-commerce flow by searching for products, adding a specific item (Cashews) to cart, and proceeding through checkout to place an order

Starting URL: https://rahulshettyacademy.com/seleniumPractise/#/

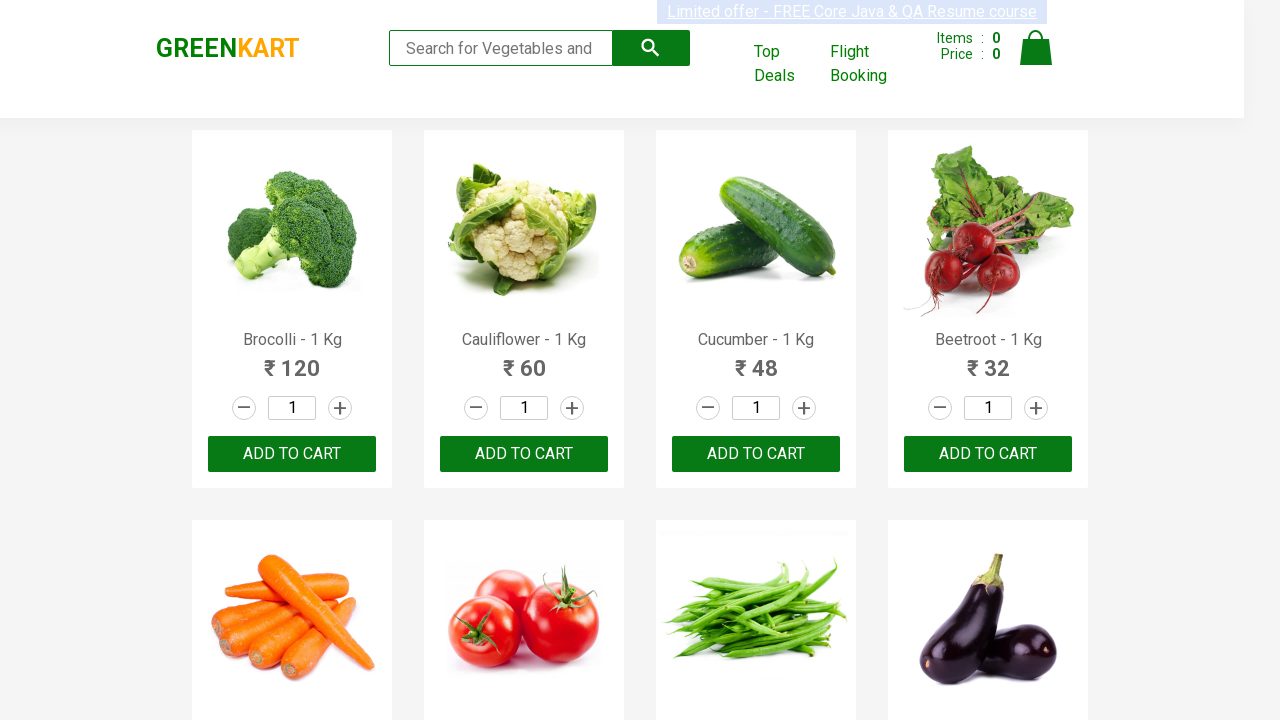

Filled search field with 'ca' to search for Cashews on .search-keyword
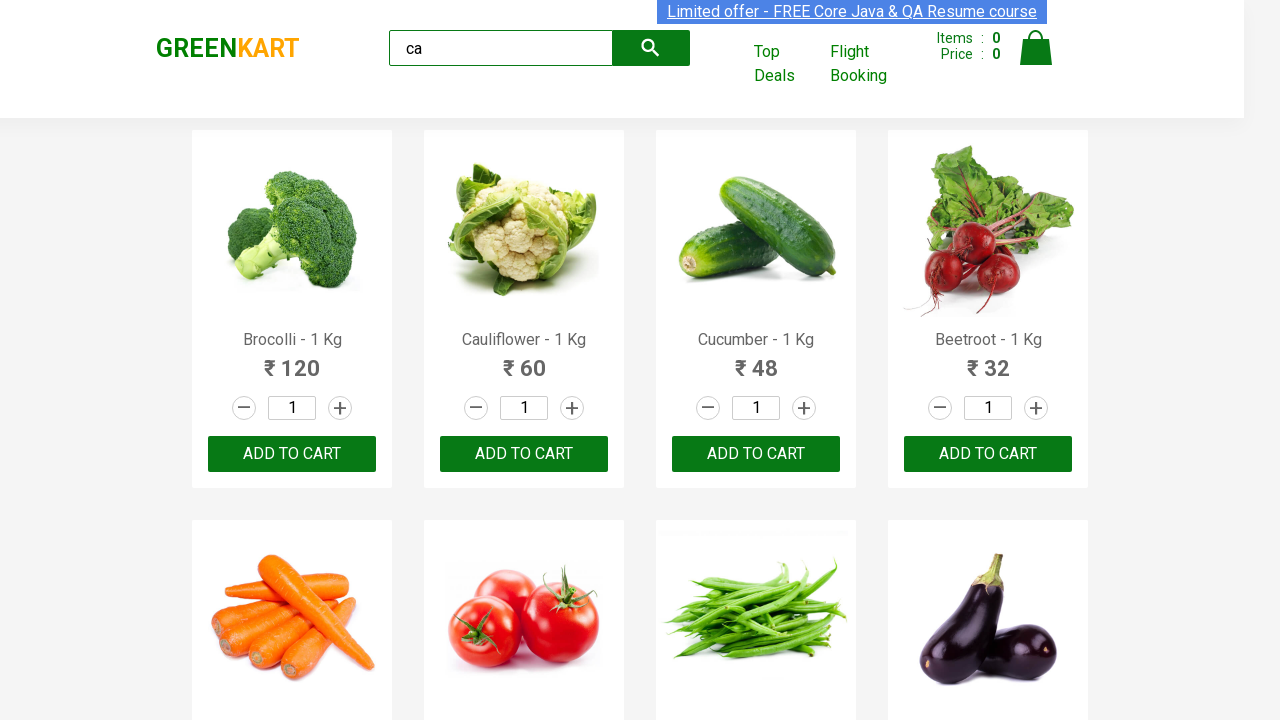

Waited for products to load
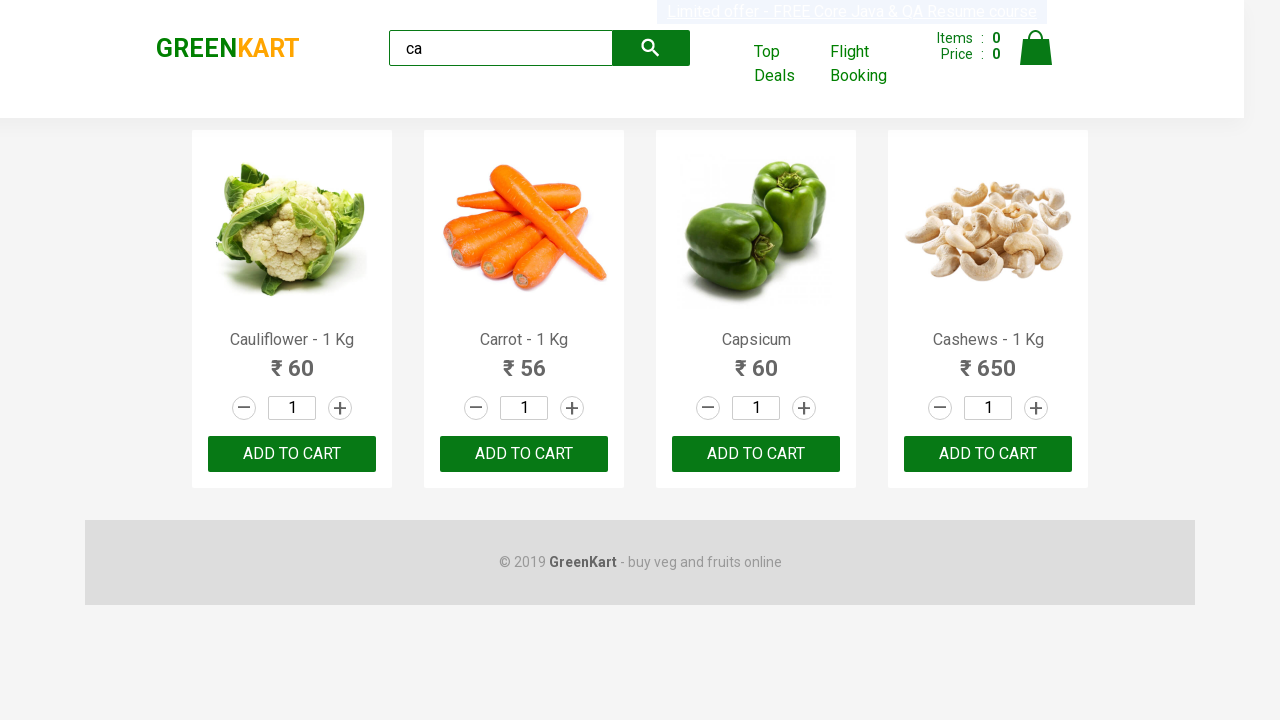

Found and clicked 'Add to Cart' button for Cashews product at (988, 454) on .products .product >> nth=3 >> button
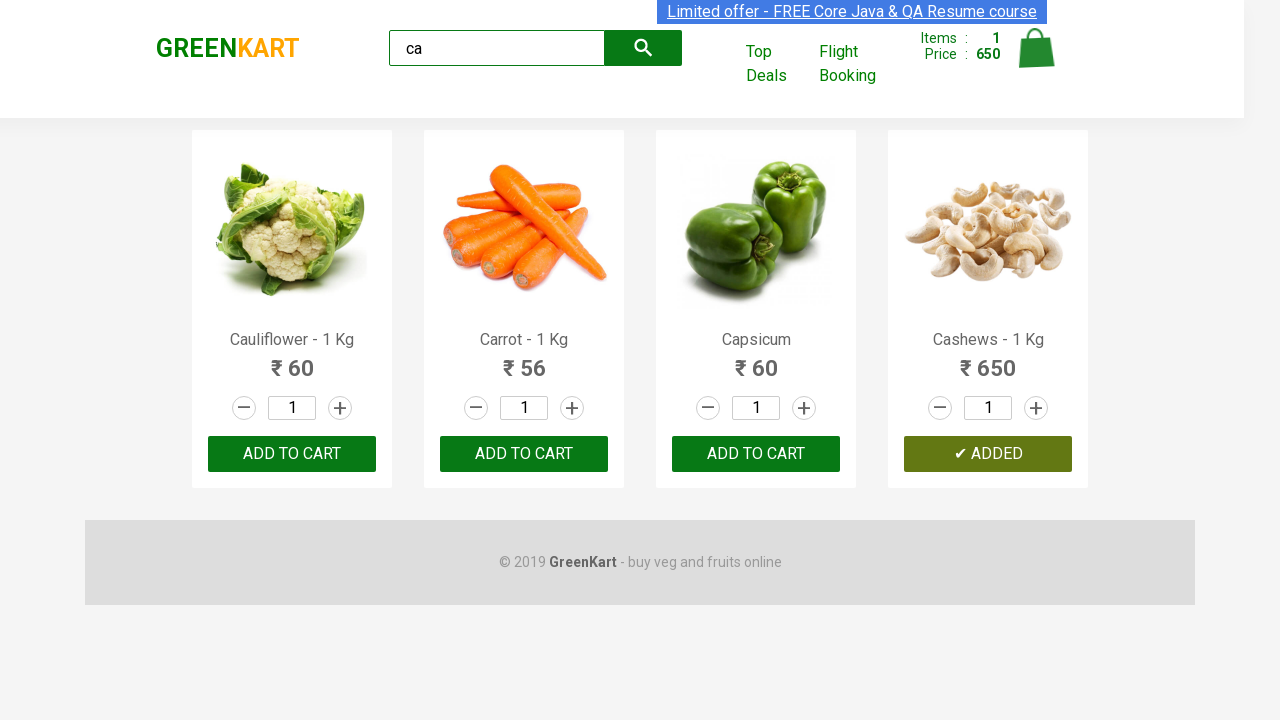

Clicked on cart icon to view cart at (1036, 48) on .cart-icon > img
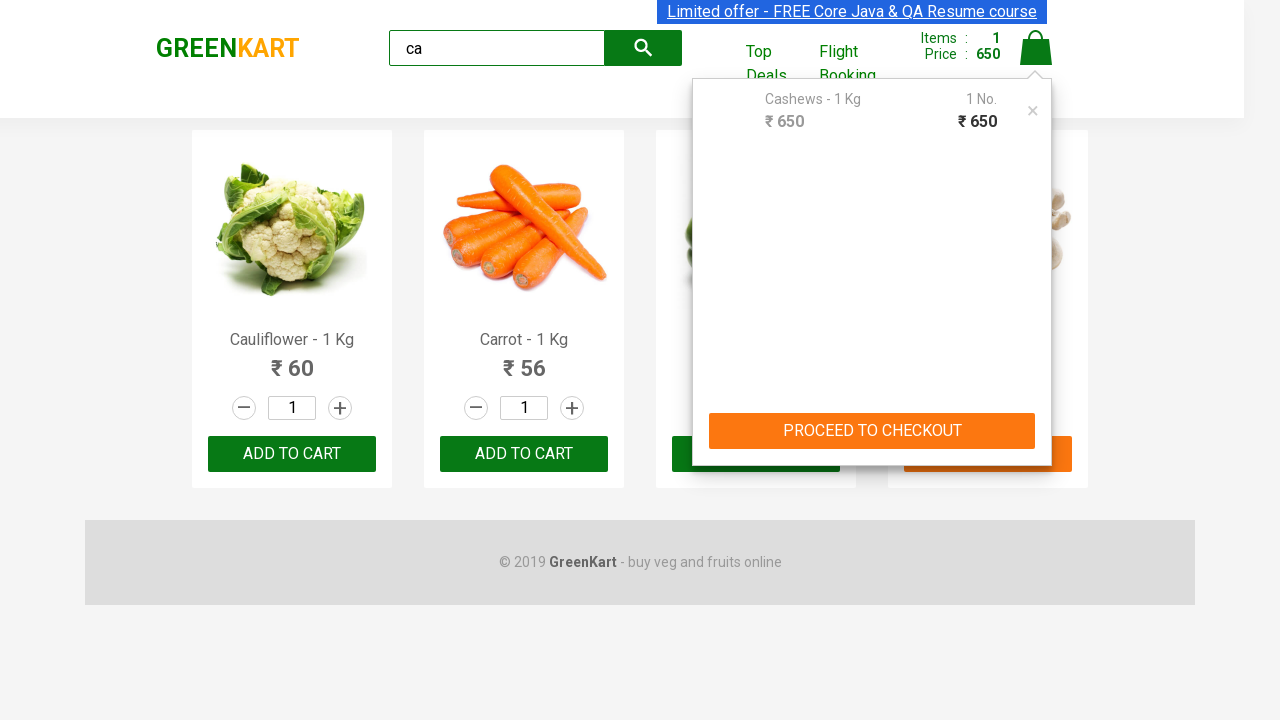

Clicked 'PROCEED TO CHECKOUT' button at (872, 431) on text=PROCEED TO CHECKOUT
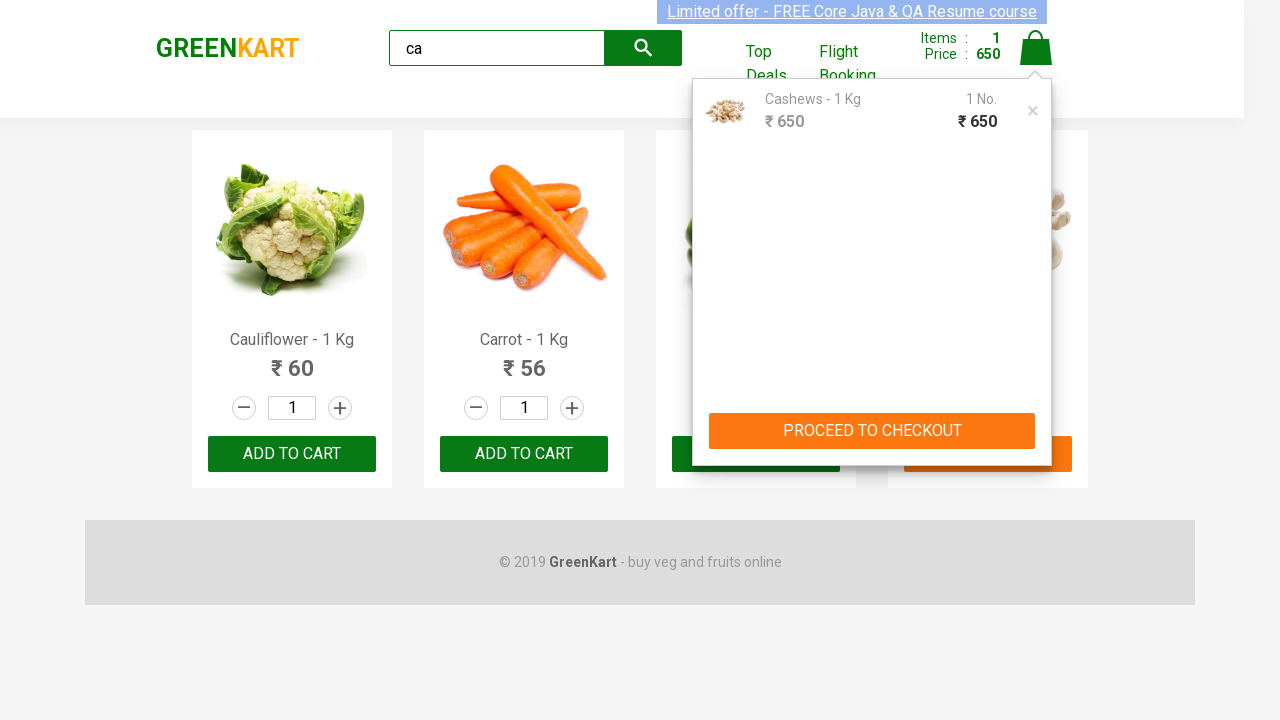

Clicked 'Place Order' button to complete purchase at (1036, 420) on text=Place Order
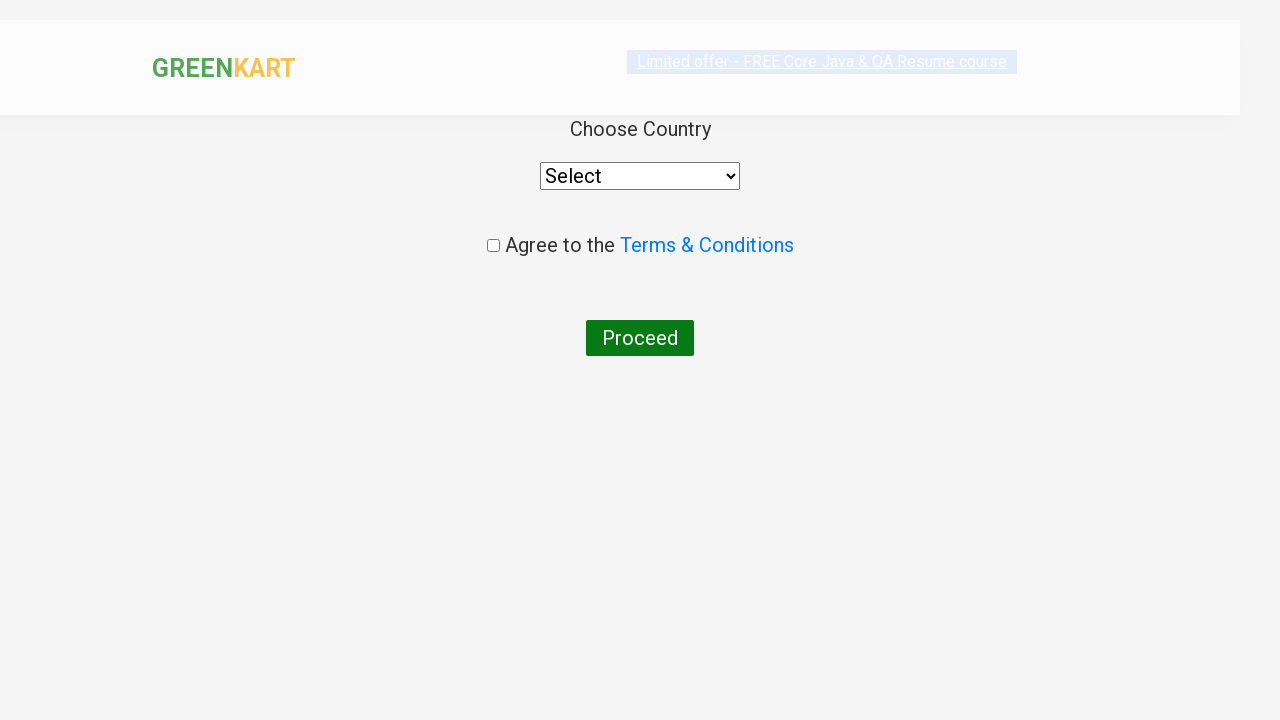

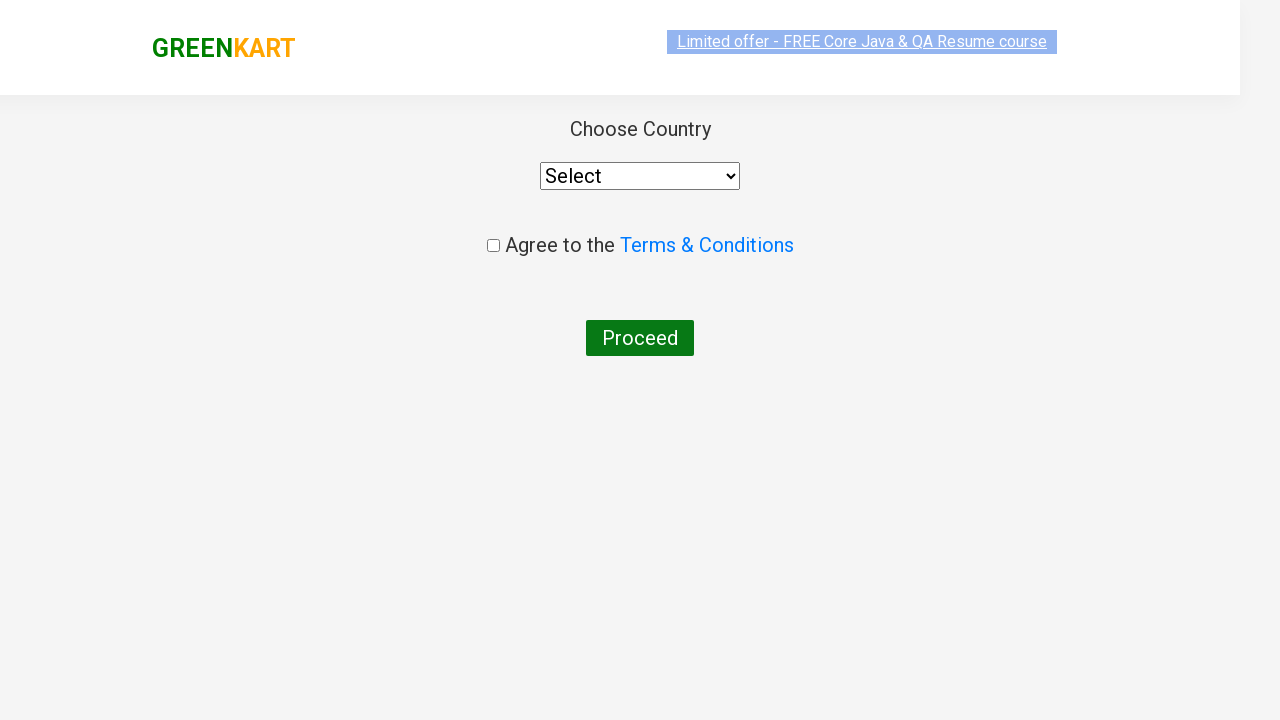